Tests email validation on the checkout page by entering various email formats (invalid and valid) and verifying that appropriate validation errors are displayed or hidden.

Starting URL: https://shop.polymer-project.org/detail/mens_outerwear/Anvil+L+S+Crew+Neck+-+Grey

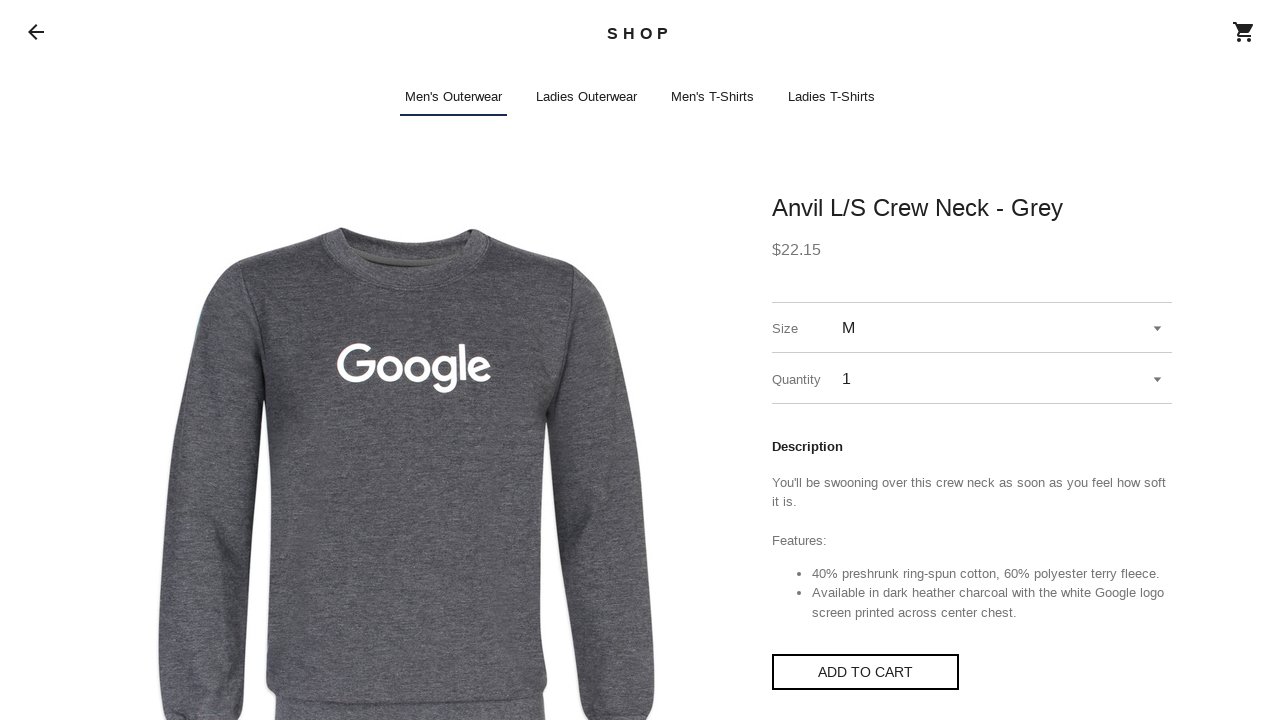

Waited for shop-app element to load
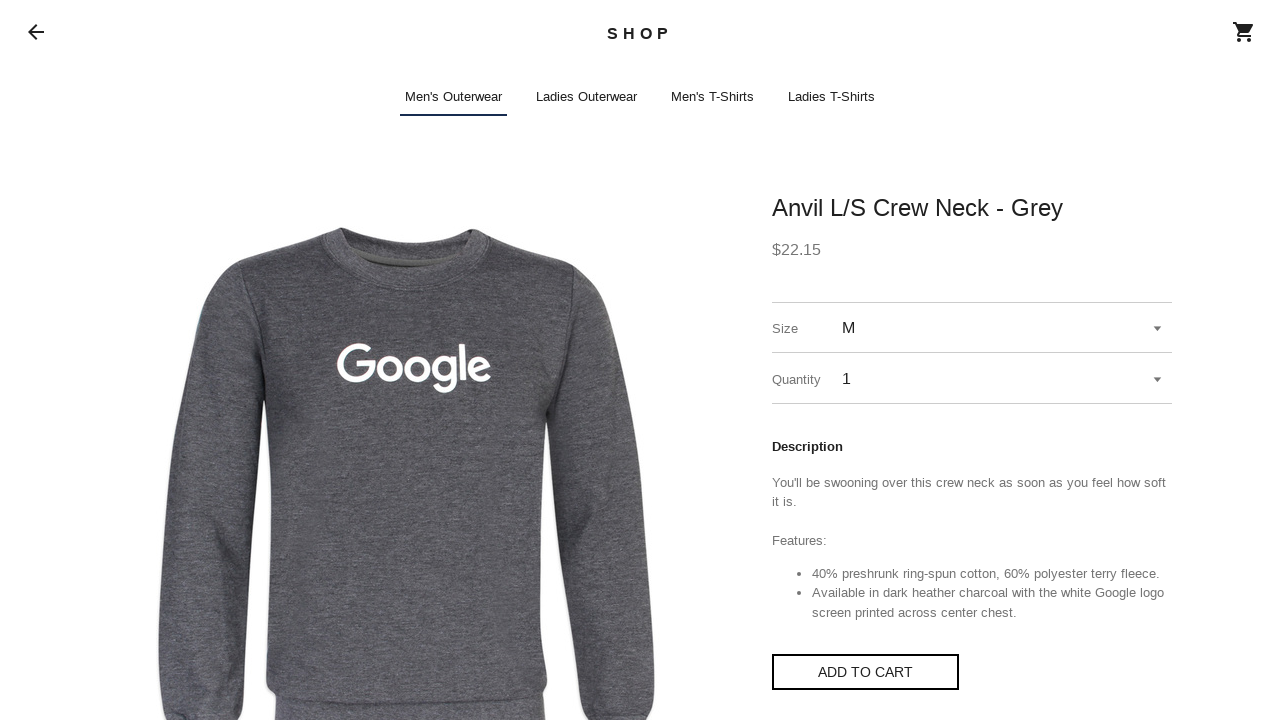

Clicked 'Add this item to cart' button at (866, 672) on shop-app >> button[aria-label='Add this item to cart']
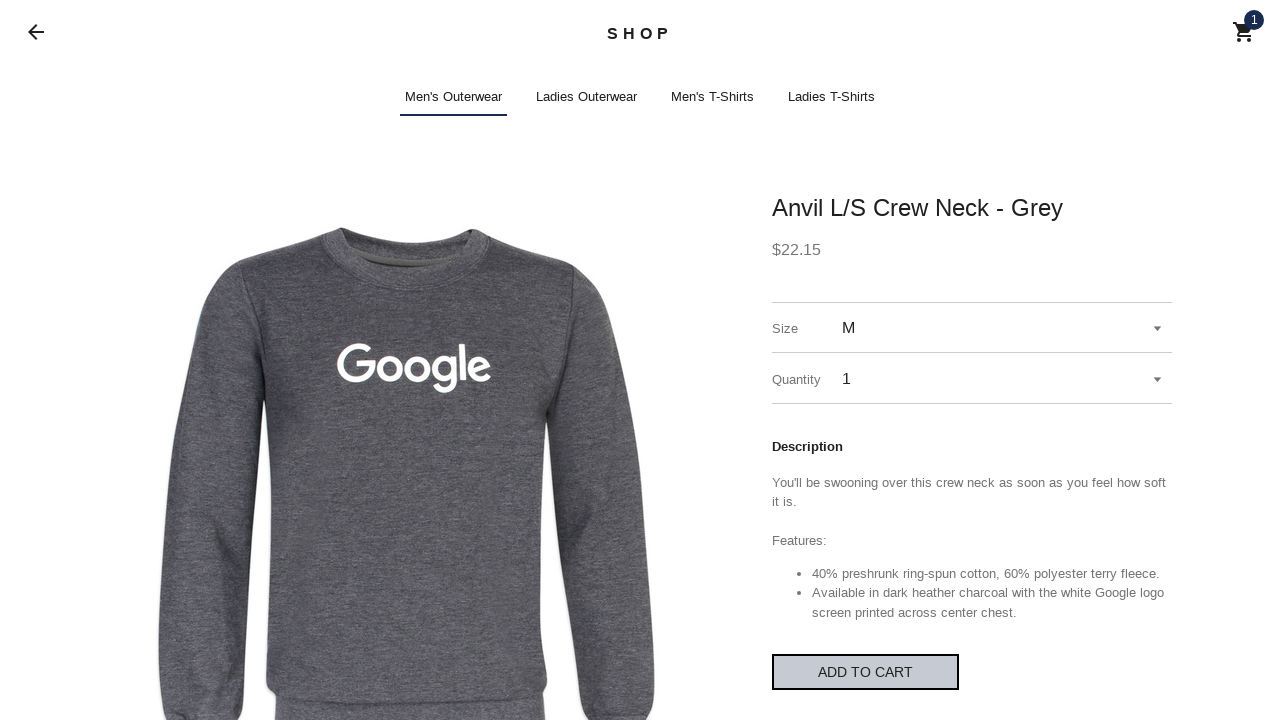

Waited 2000ms for add to cart action to complete
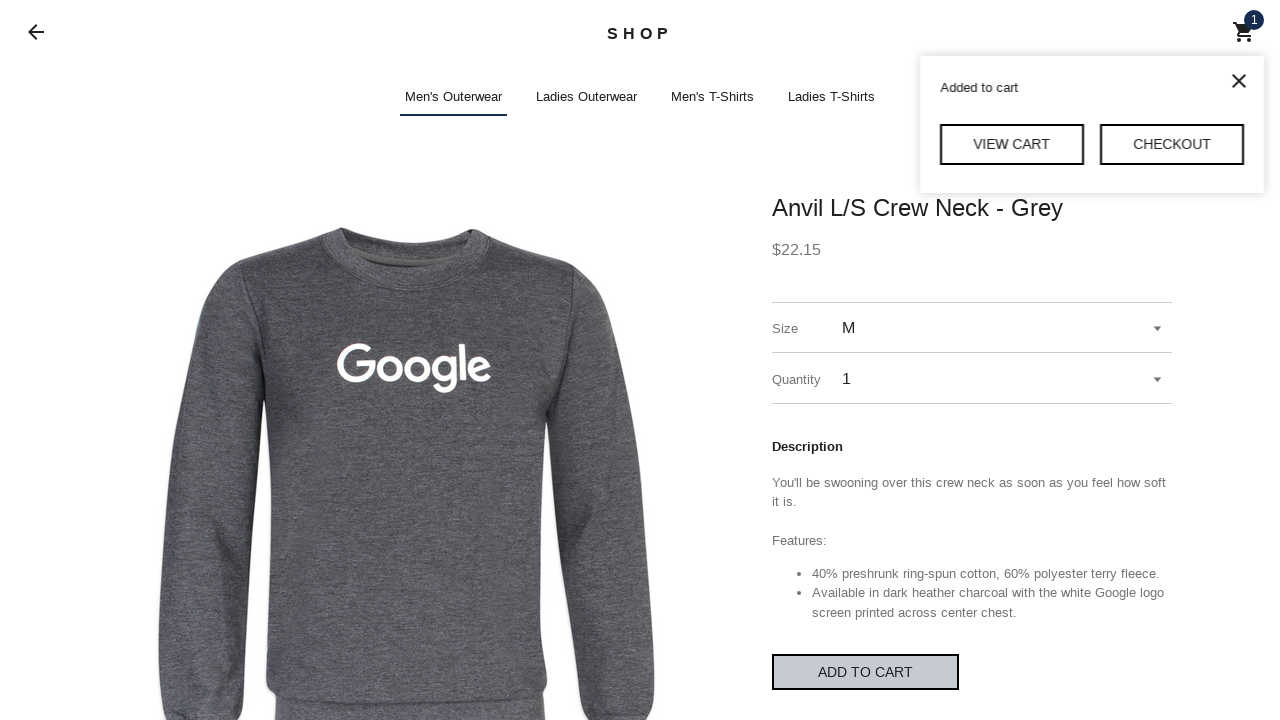

Clicked checkout link in cart modal at (1172, 144) on shop-app >> a[href='/checkout']
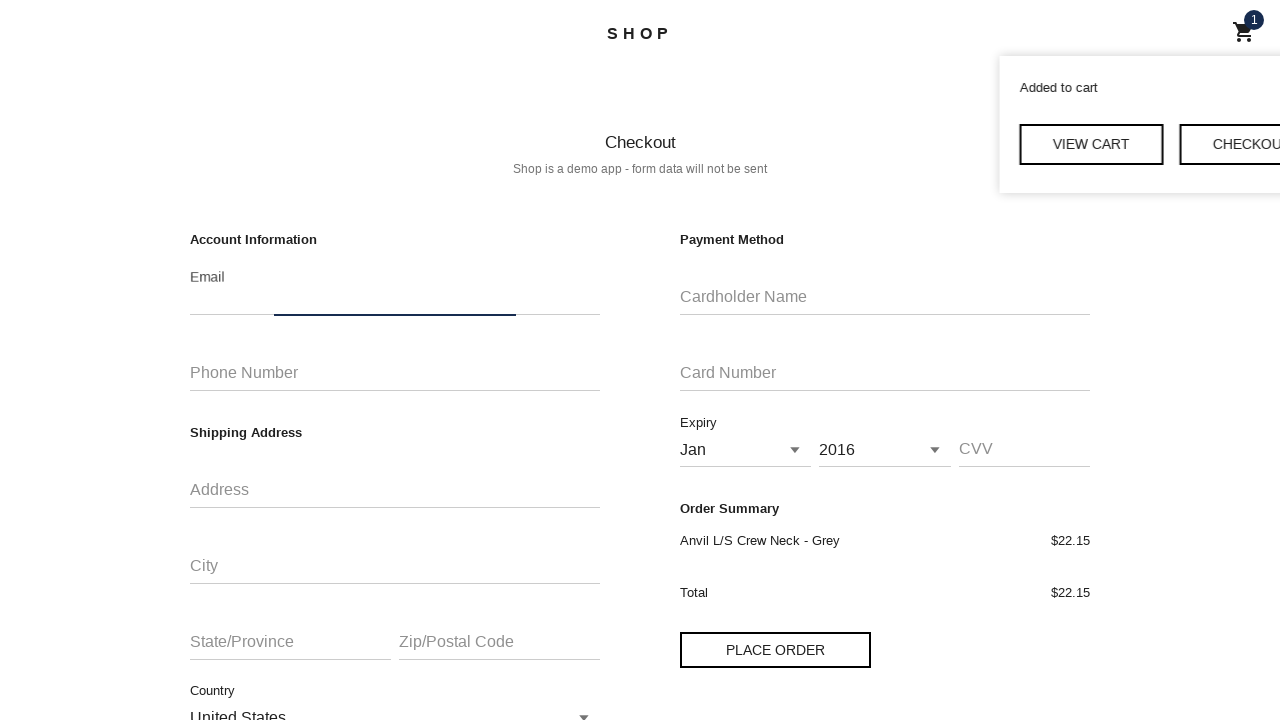

Waited 1000ms for checkout page to load
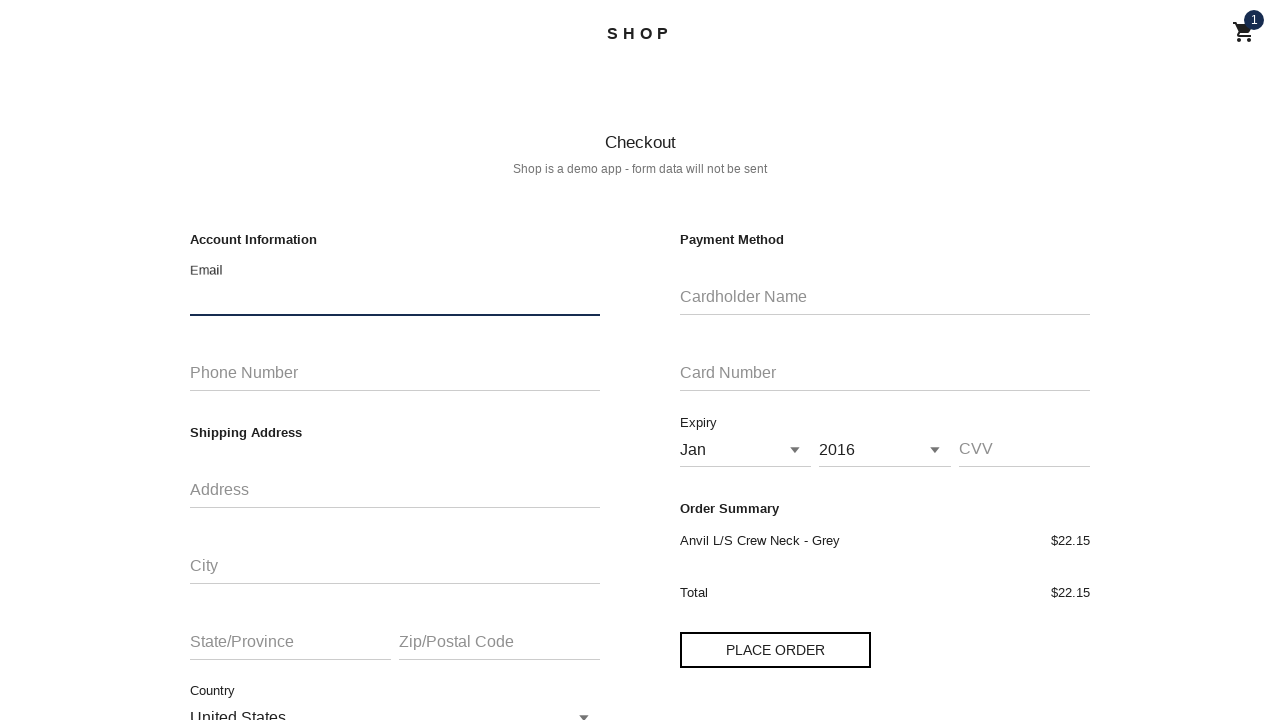

Cleared email input field on shop-app input#accountEmail
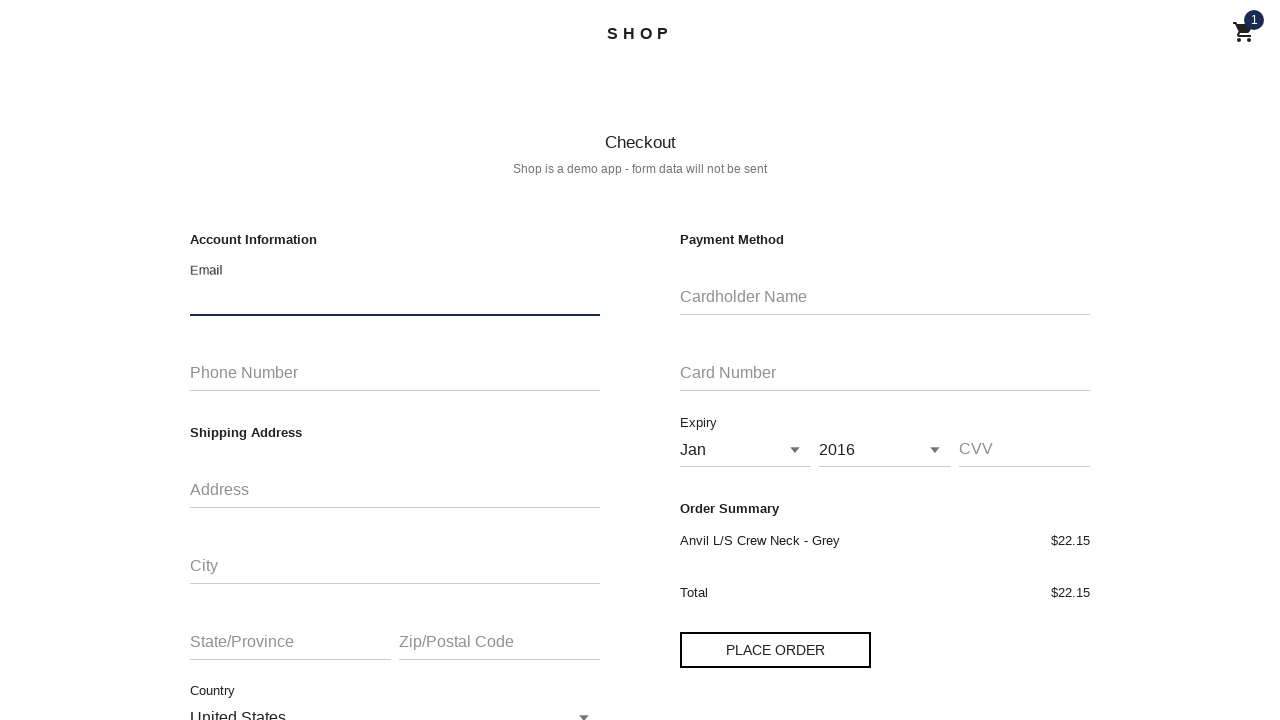

Filled email input with 'r' (expecting error: True) on shop-app input#accountEmail
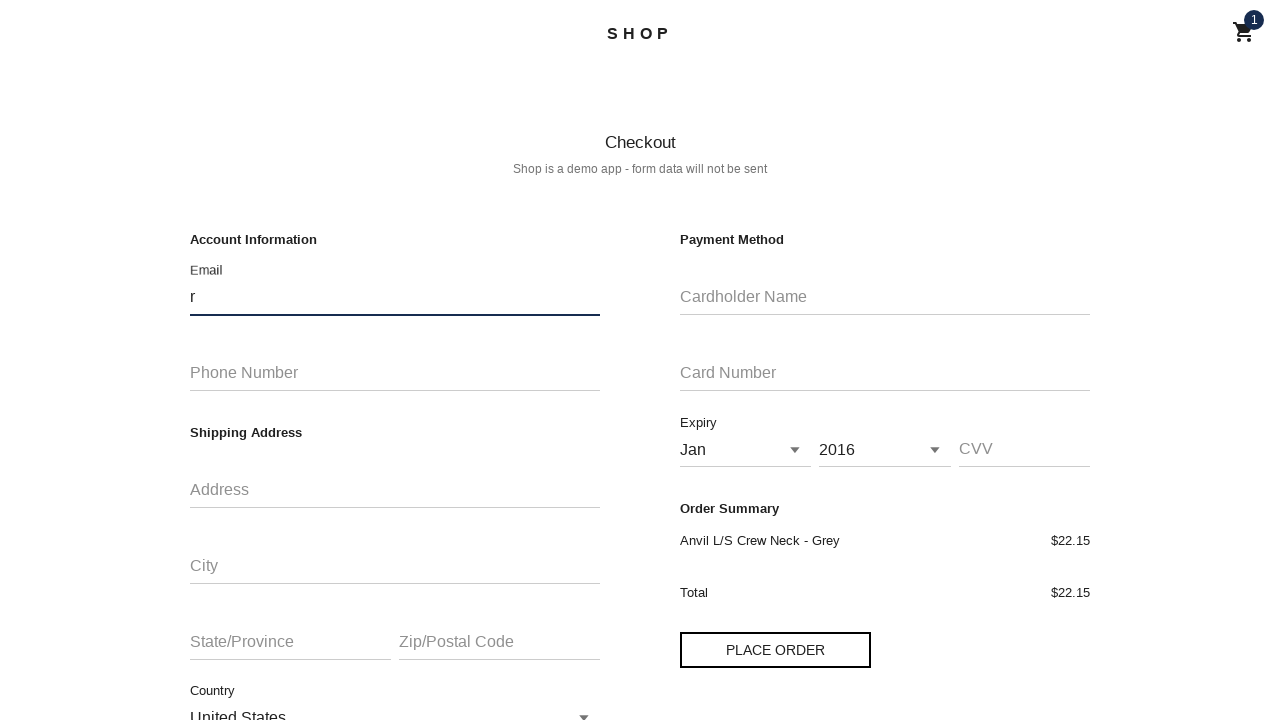

Clicked 'Place Order' button to validate email 'r' at (776, 650) on shop-app input[value='Place Order']
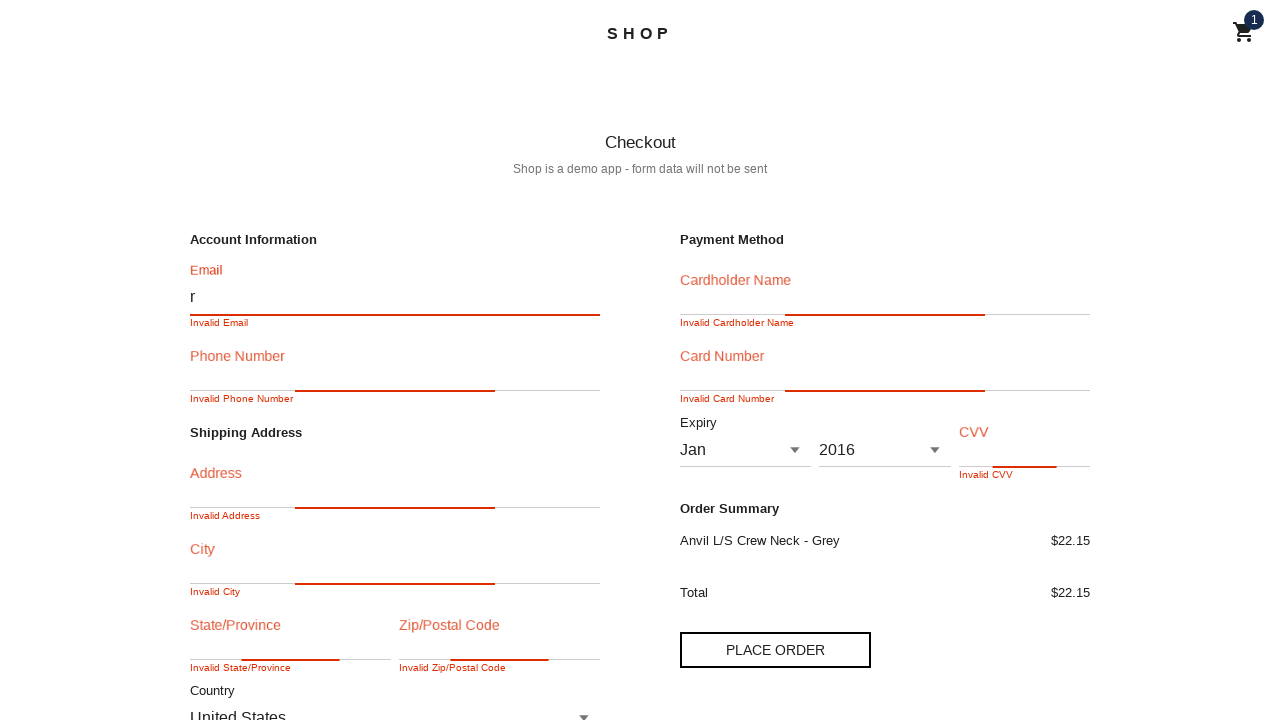

Waited 1000ms for validation response for email 'r'
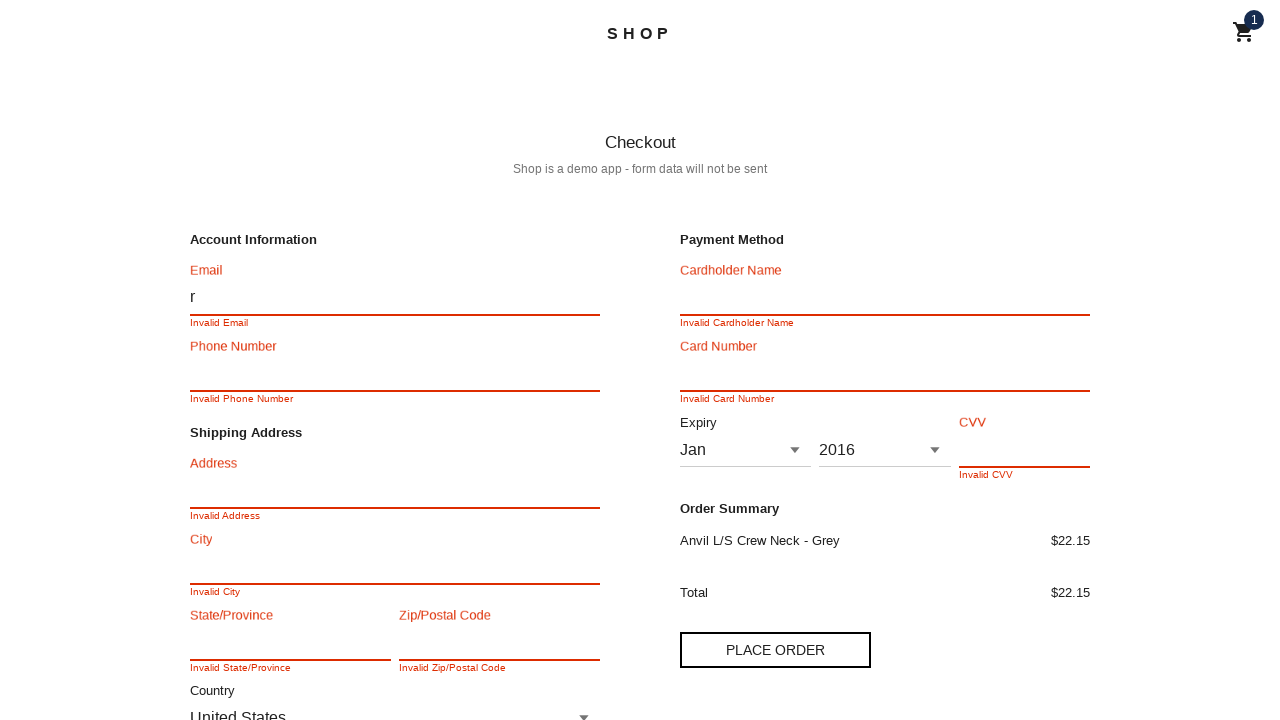

Cleared email input field on shop-app input#accountEmail
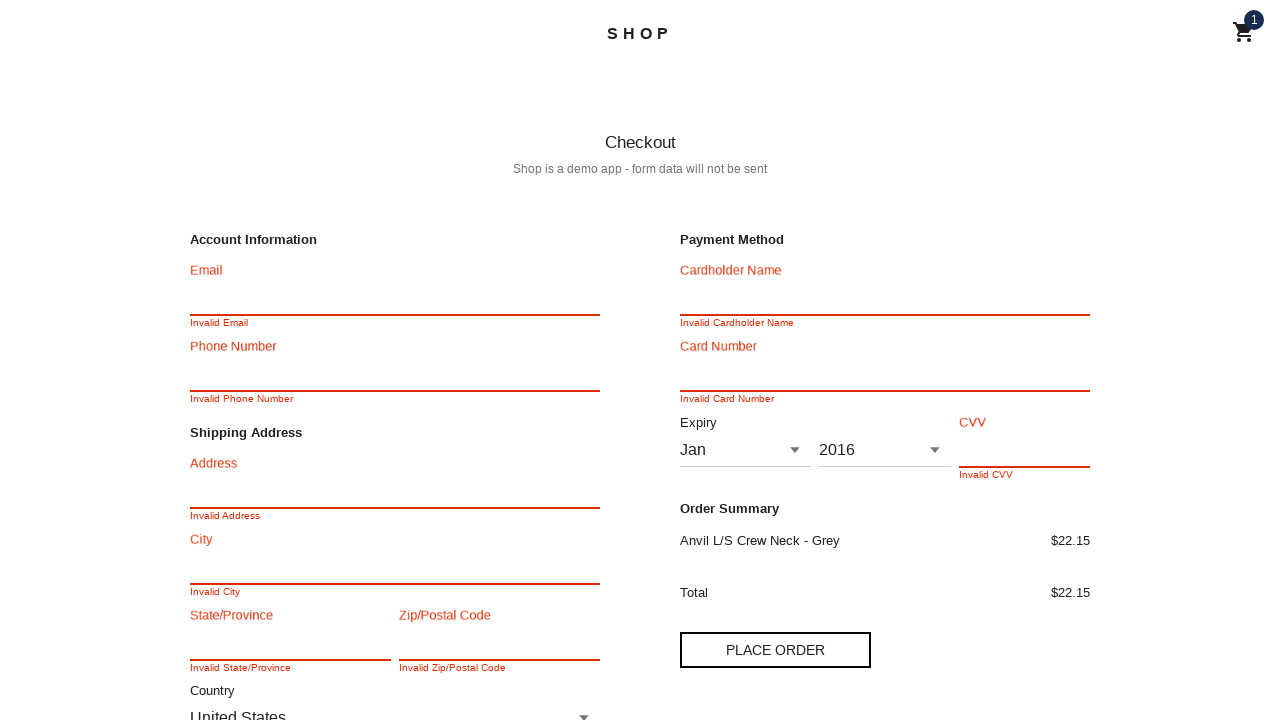

Filled email input with 'rh@gmail.com' (expecting error: False) on shop-app input#accountEmail
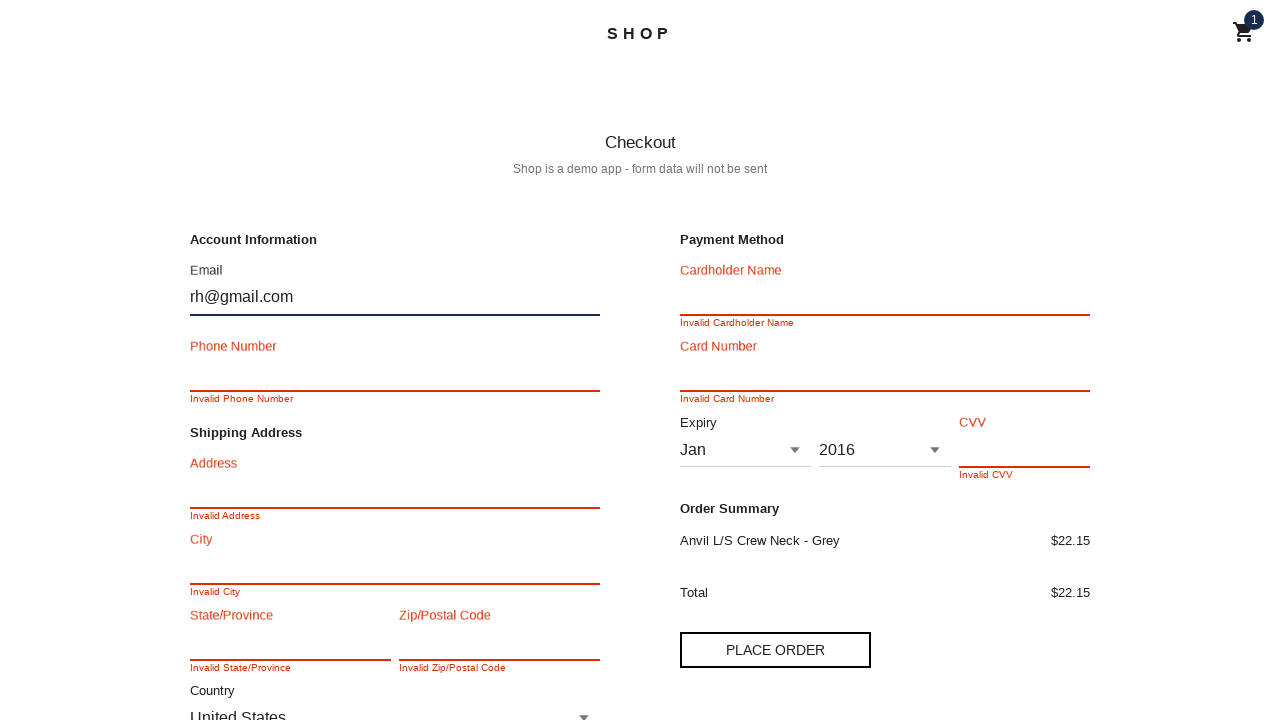

Clicked 'Place Order' button to validate email 'rh@gmail.com' at (776, 650) on shop-app input[value='Place Order']
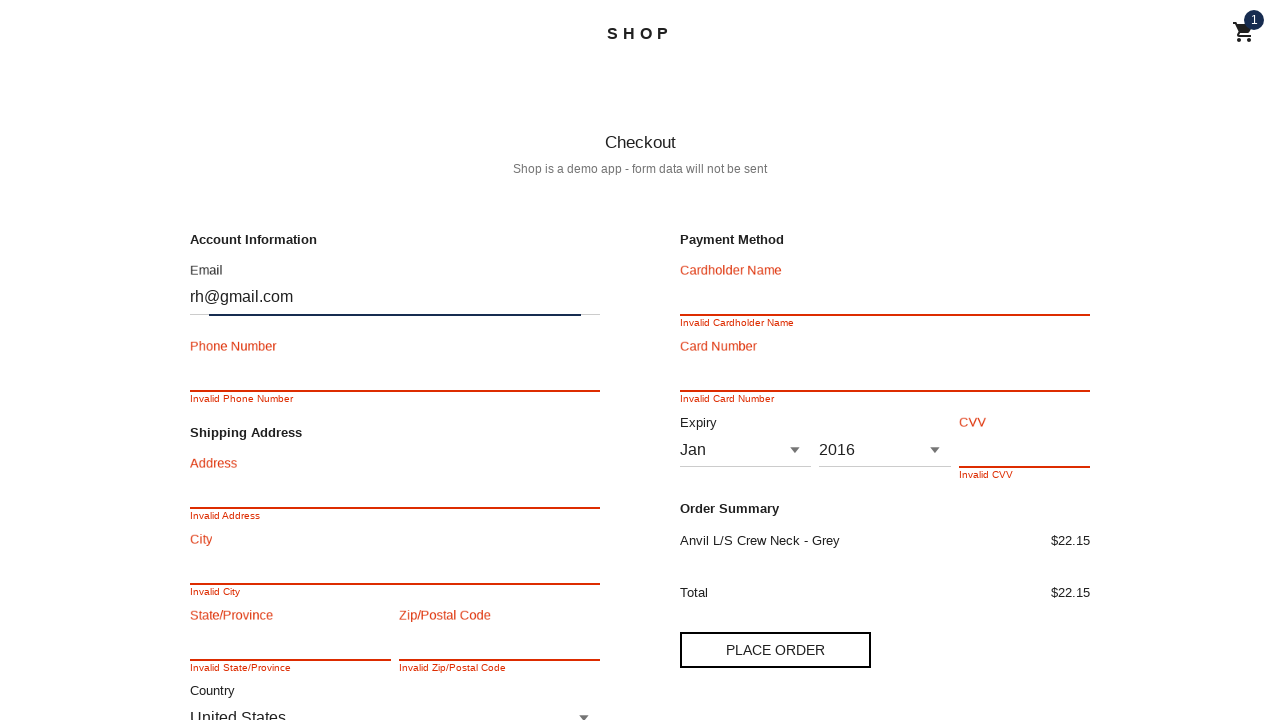

Waited 1000ms for validation response for email 'rh@gmail.com'
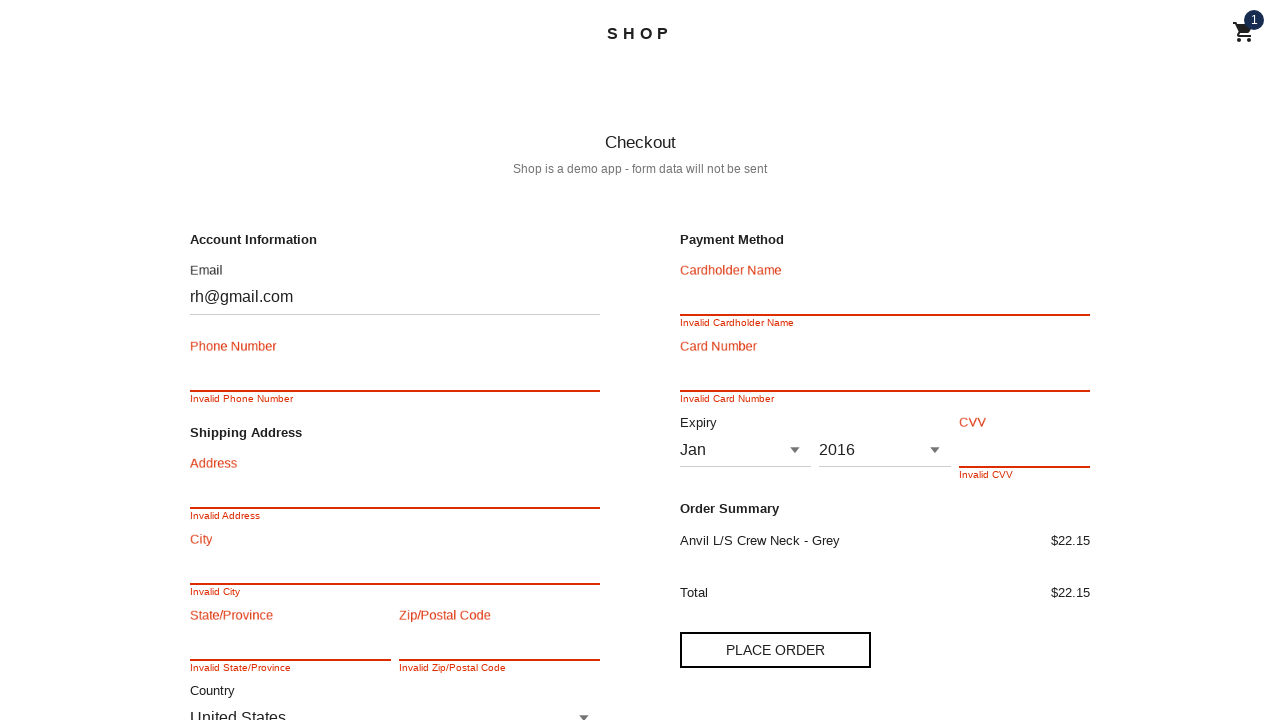

Cleared email input field on shop-app input#accountEmail
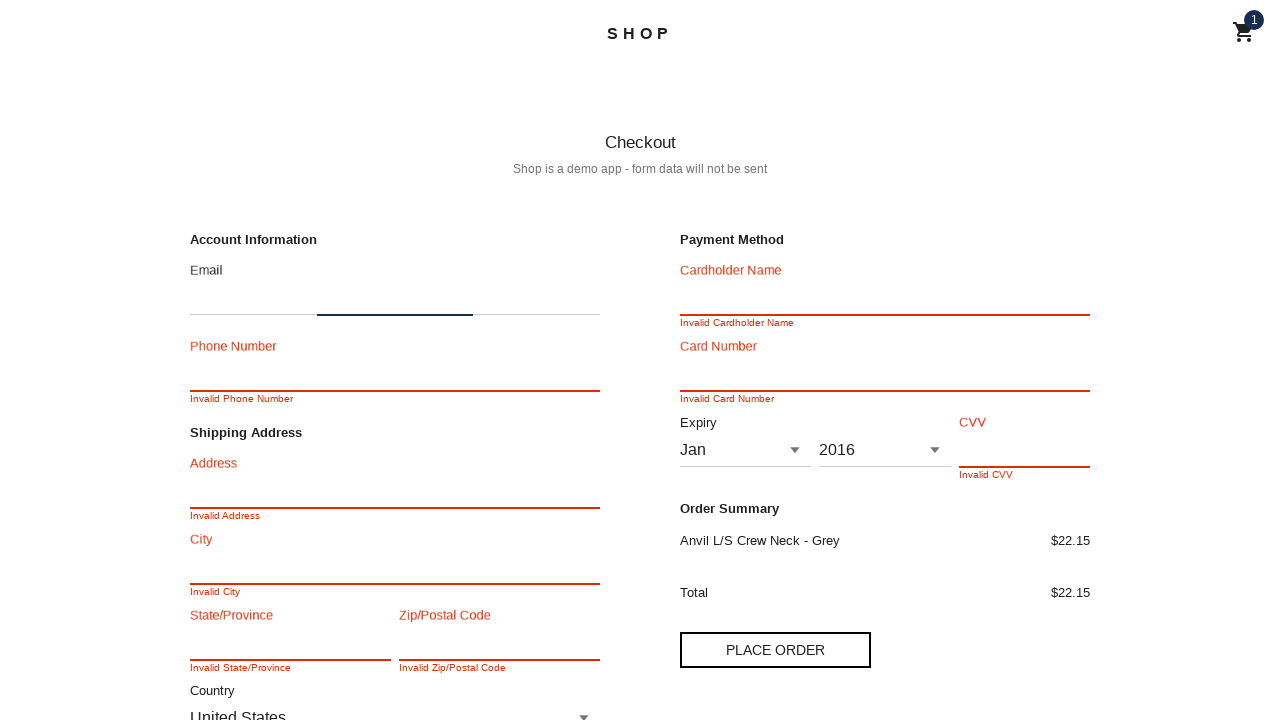

Filled email input with 'rh' (expecting error: True) on shop-app input#accountEmail
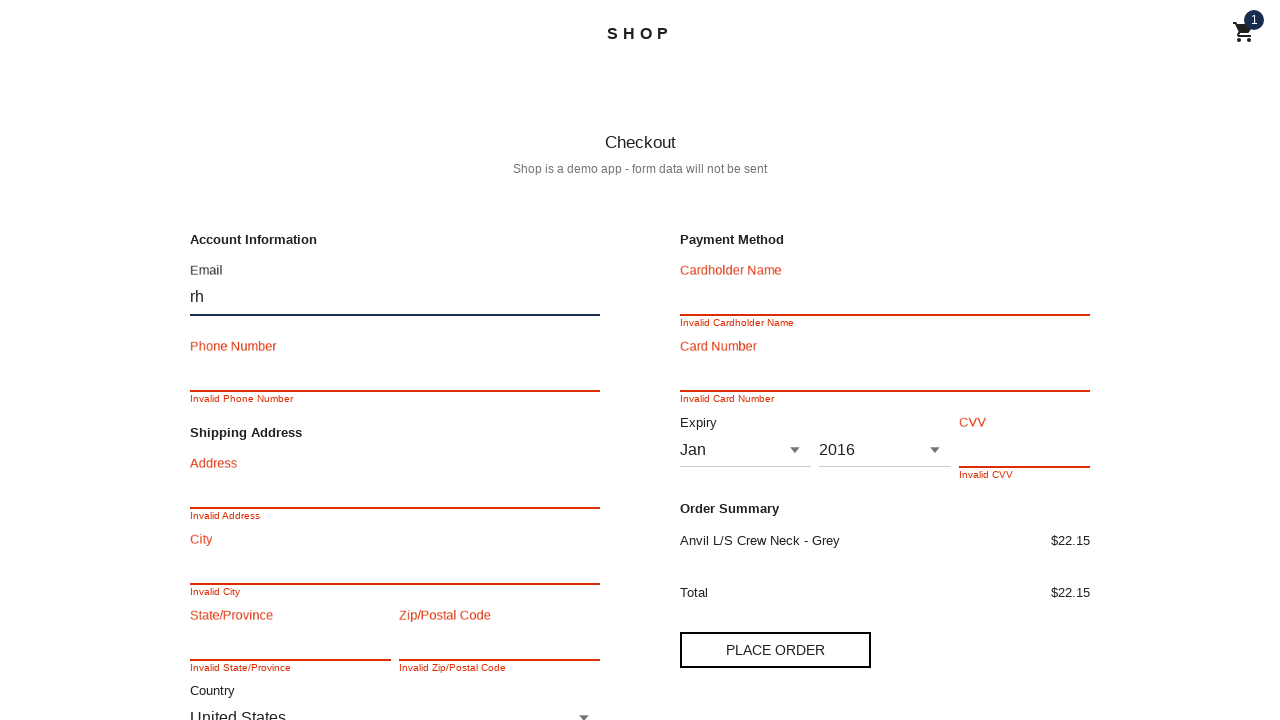

Clicked 'Place Order' button to validate email 'rh' at (776, 650) on shop-app input[value='Place Order']
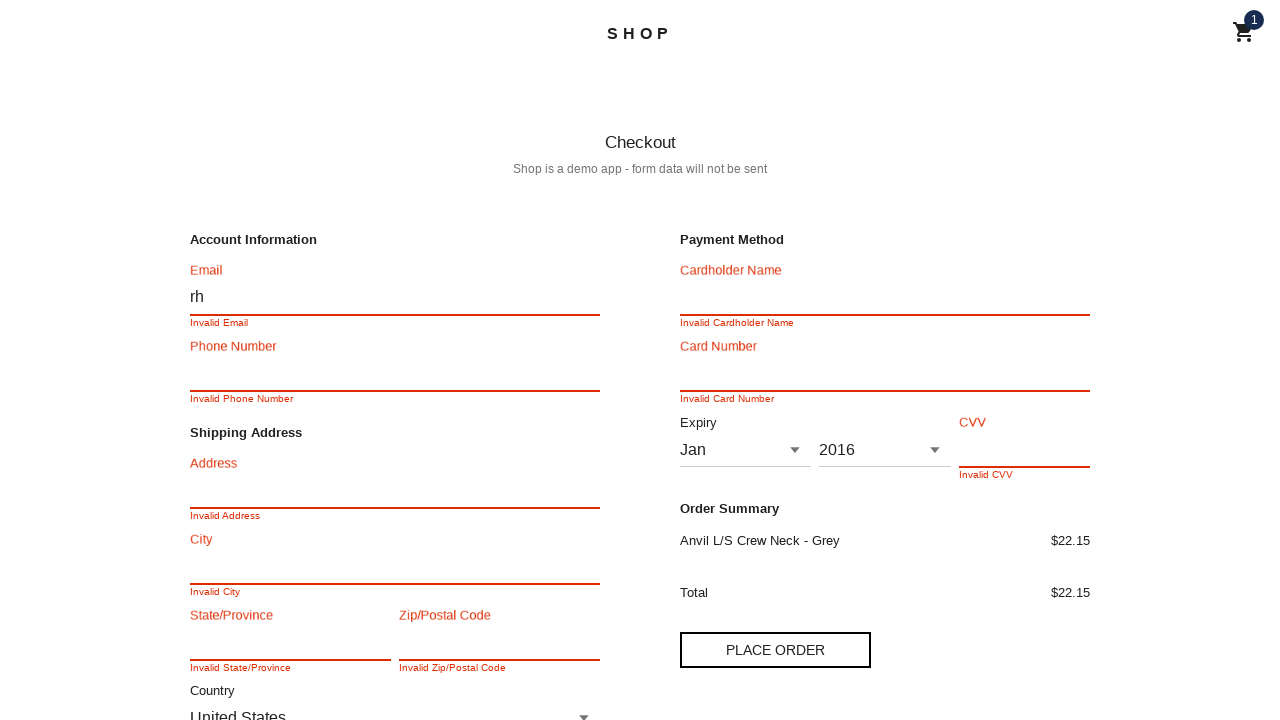

Waited 1000ms for validation response for email 'rh'
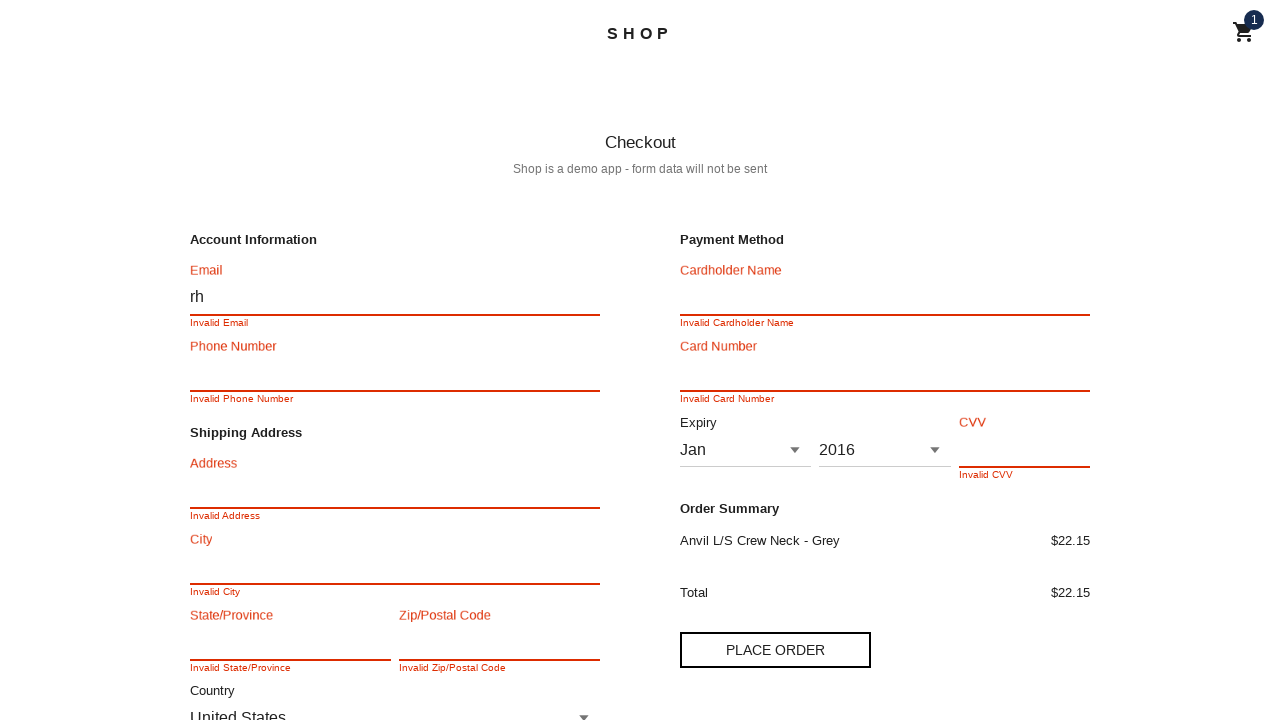

Cleared email input field on shop-app input#accountEmail
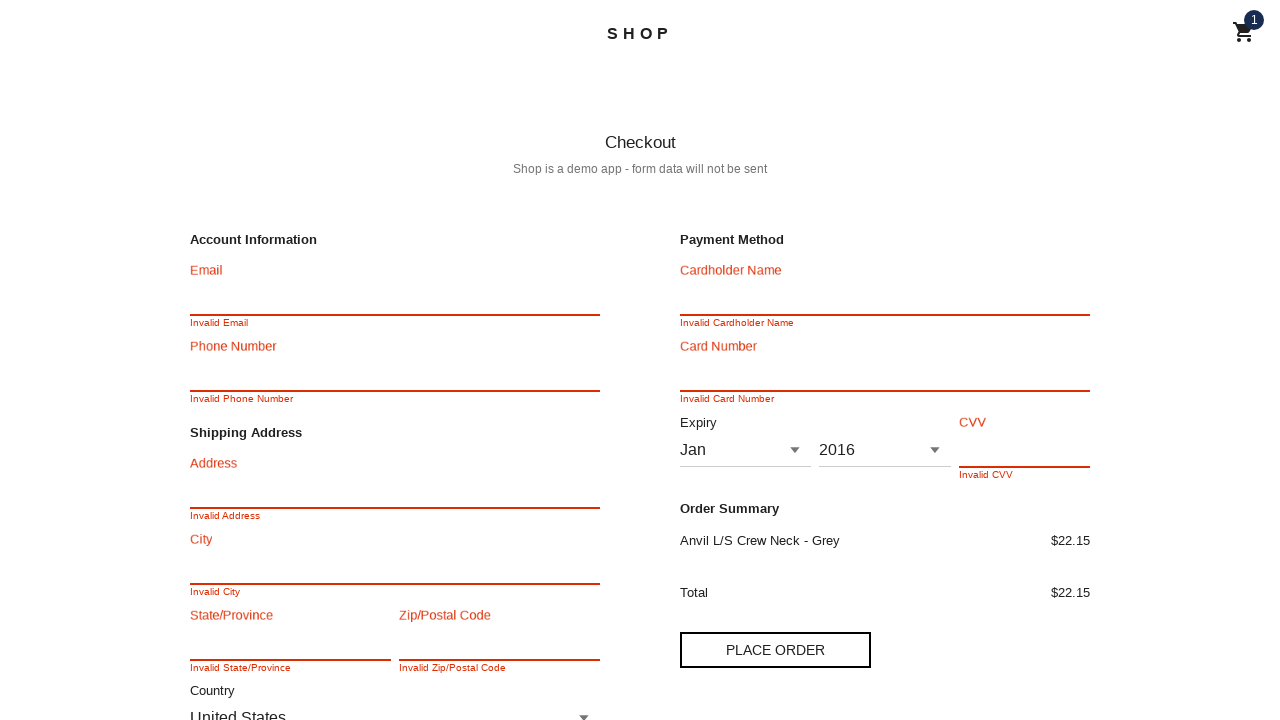

Filled email input with 'rh@gmail' (expecting error: True) on shop-app input#accountEmail
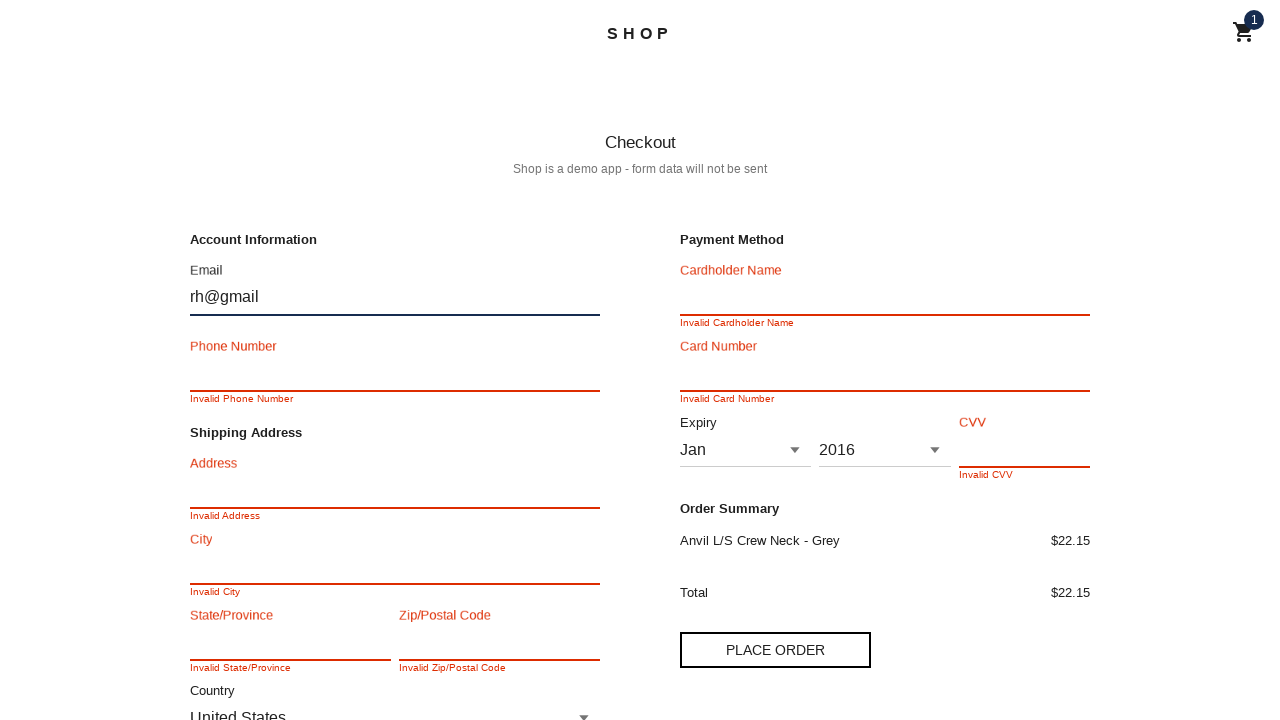

Clicked 'Place Order' button to validate email 'rh@gmail' at (776, 650) on shop-app input[value='Place Order']
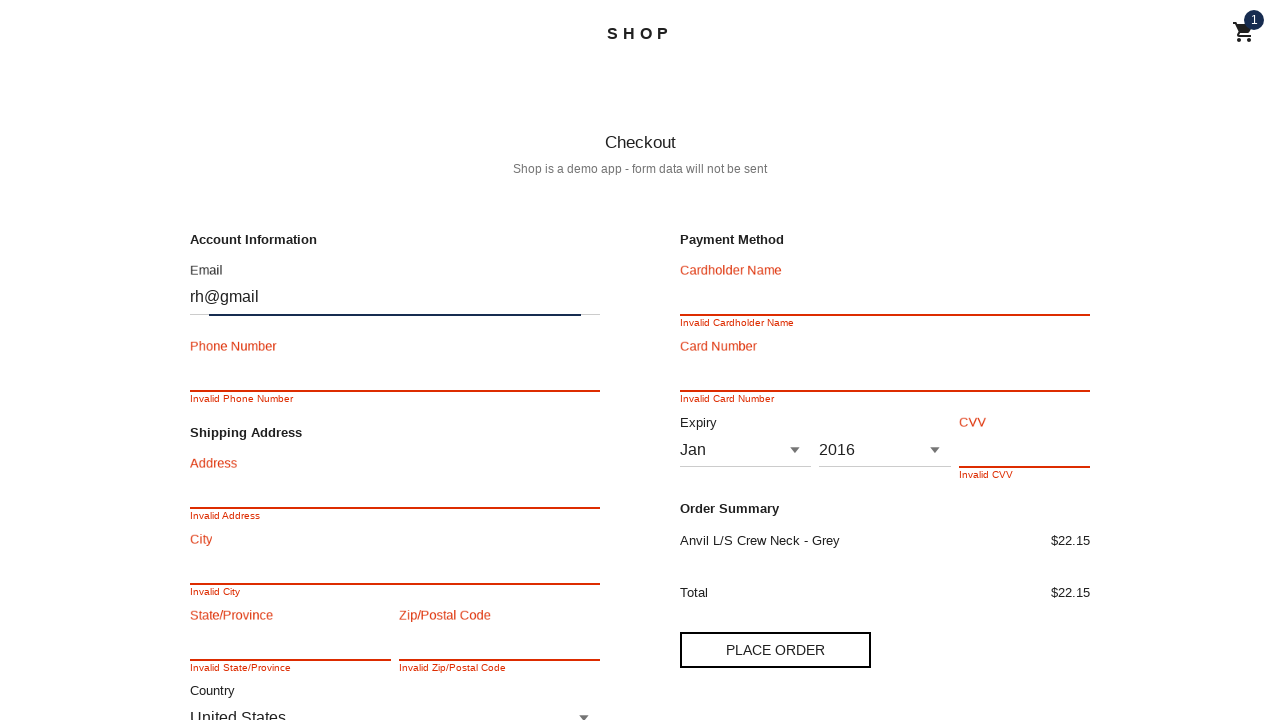

Waited 1000ms for validation response for email 'rh@gmail'
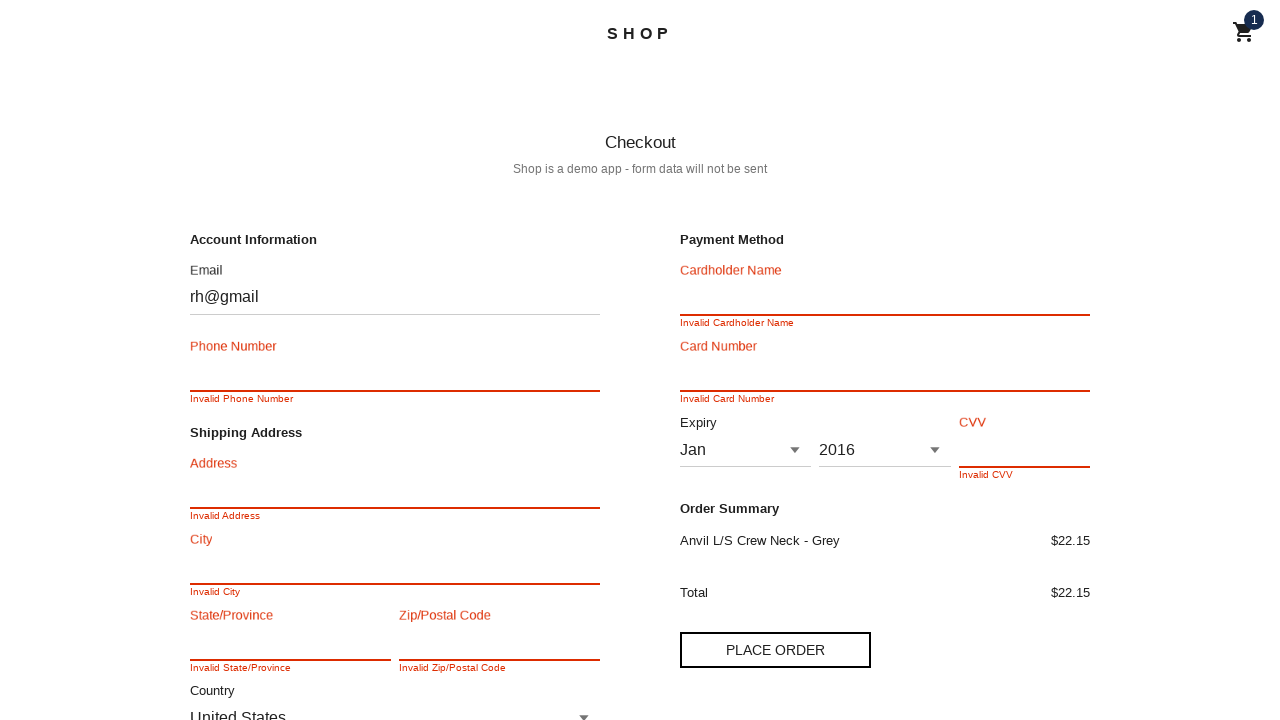

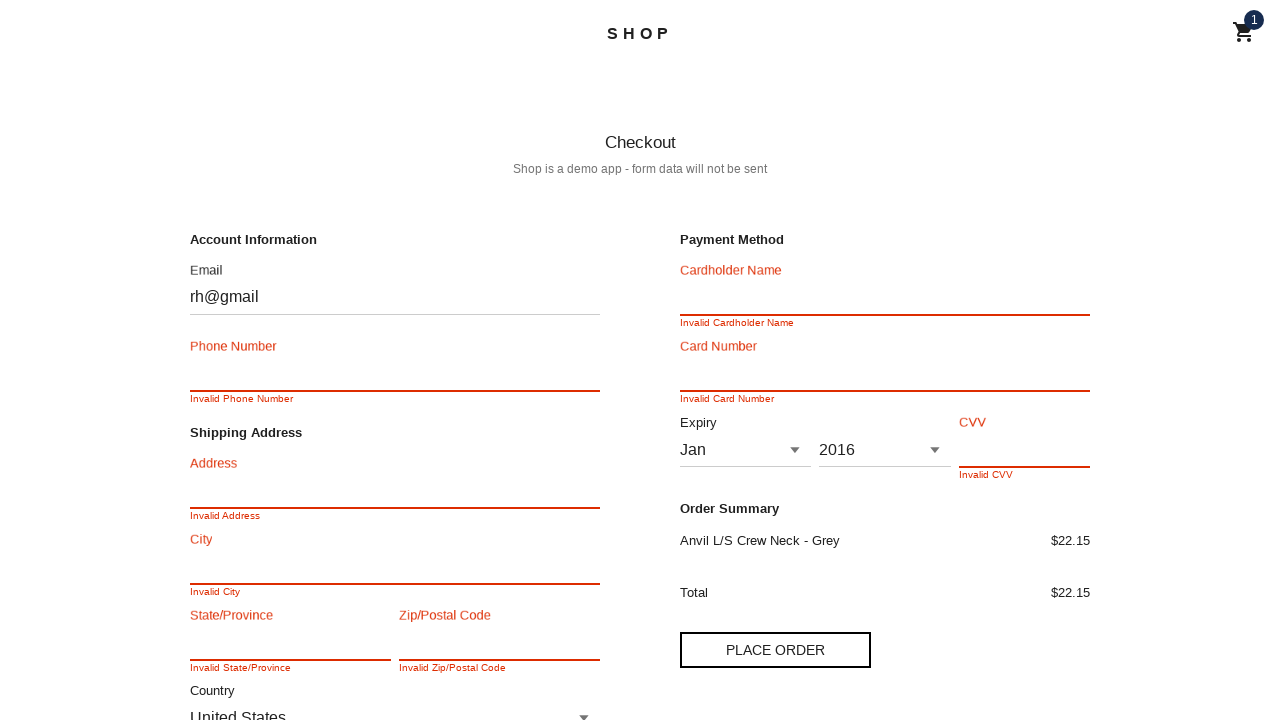